Tests page refresh functionality by navigating to a practice form, scrolling down, highlighting a submit button with a red border using JavaScript, and then refreshing the page.

Starting URL: https://demoqa.com/automation-practice-form

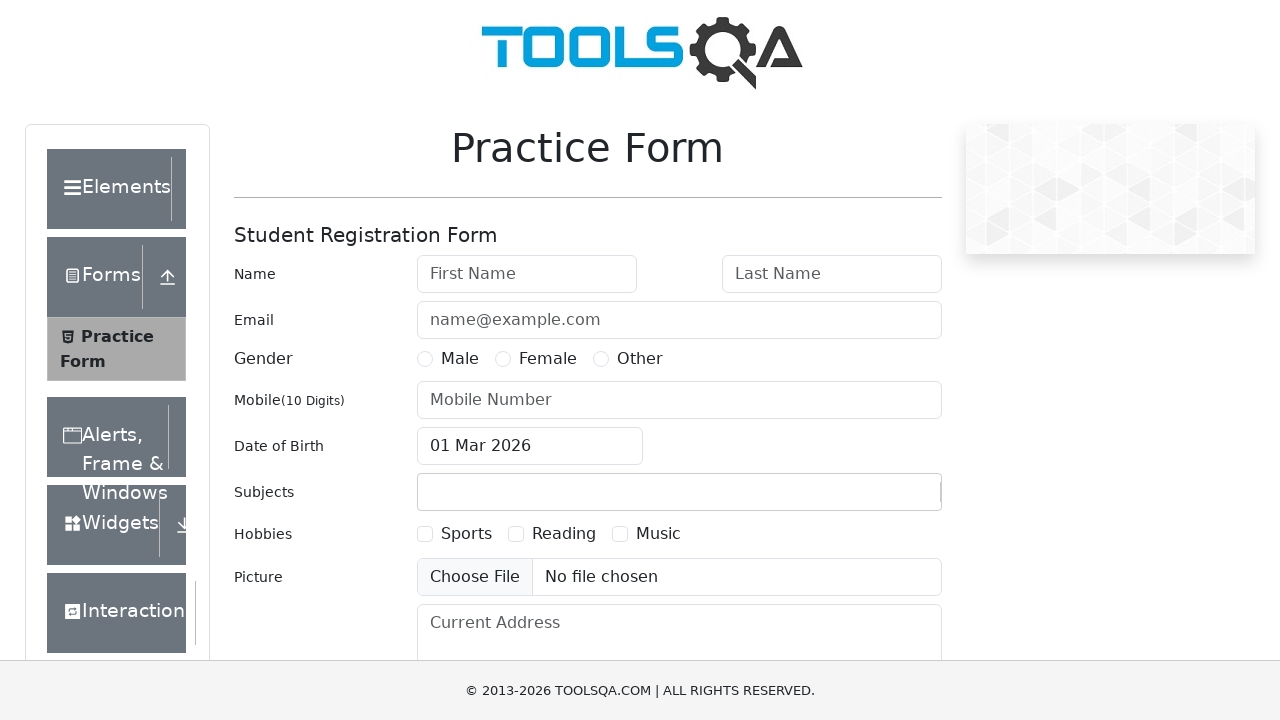

Navigated to automation practice form page
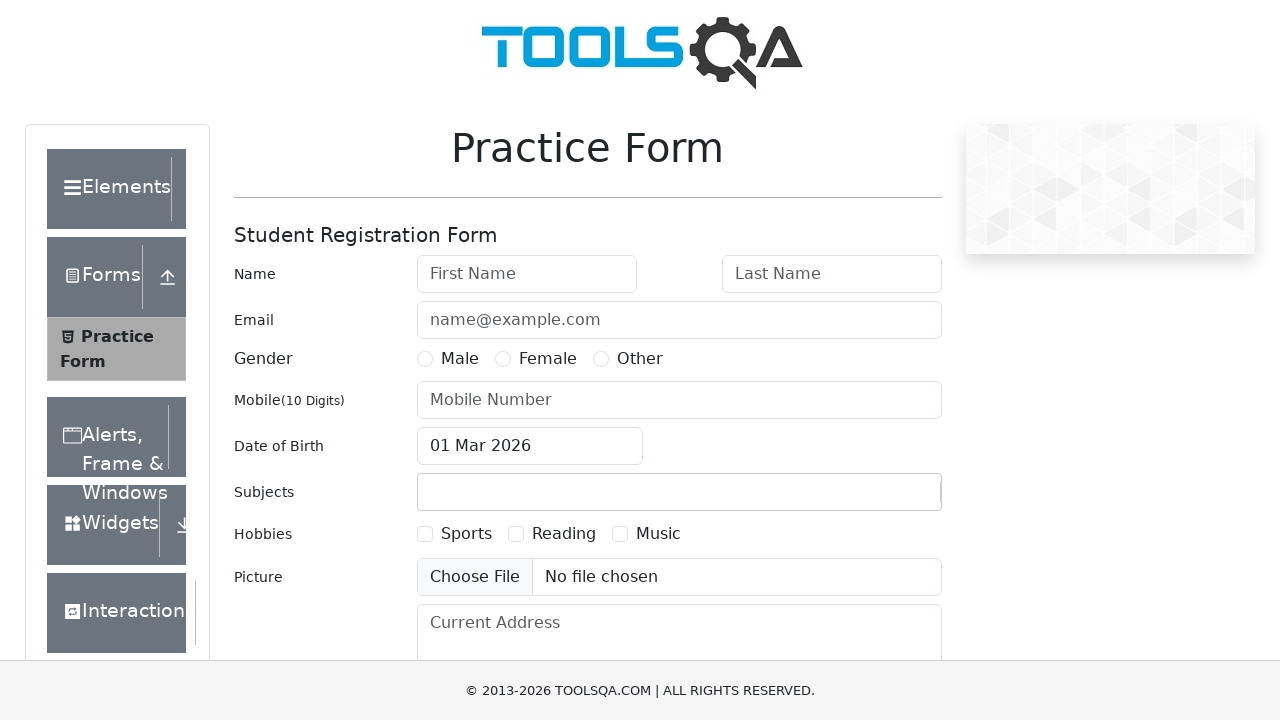

Scrolled down the page by 700 pixels
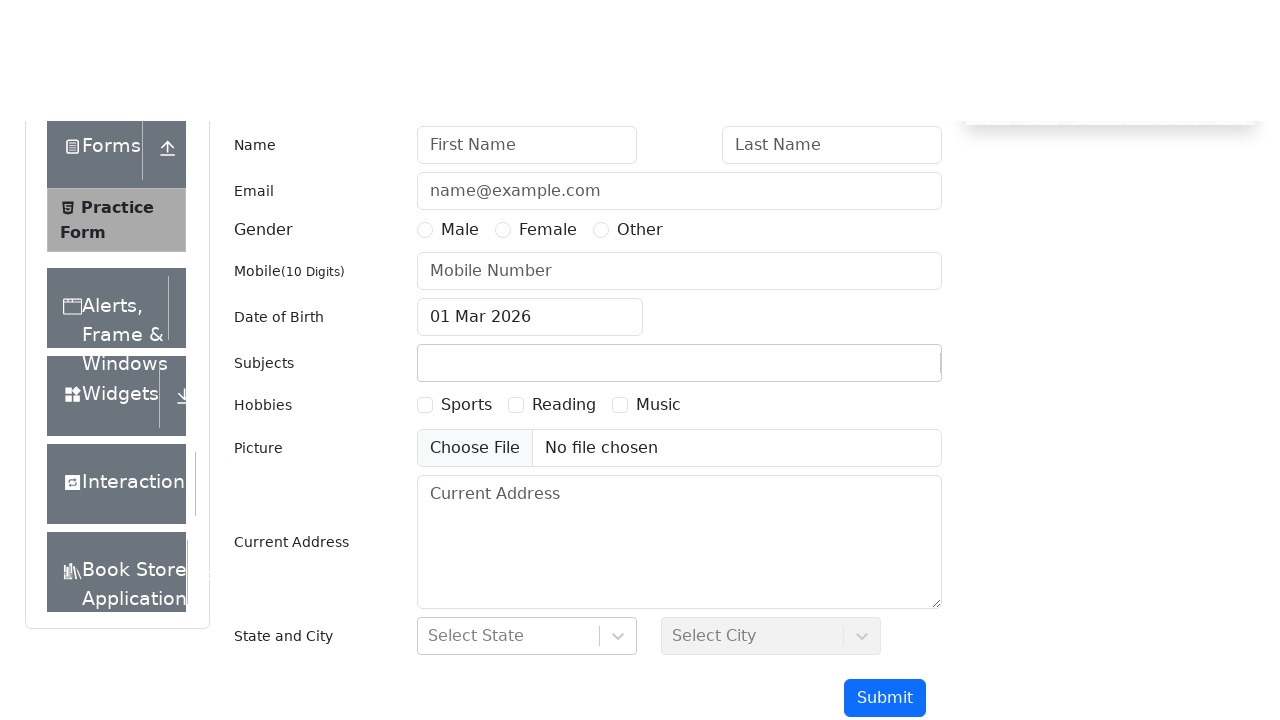

Set viewport size to 1920x1080
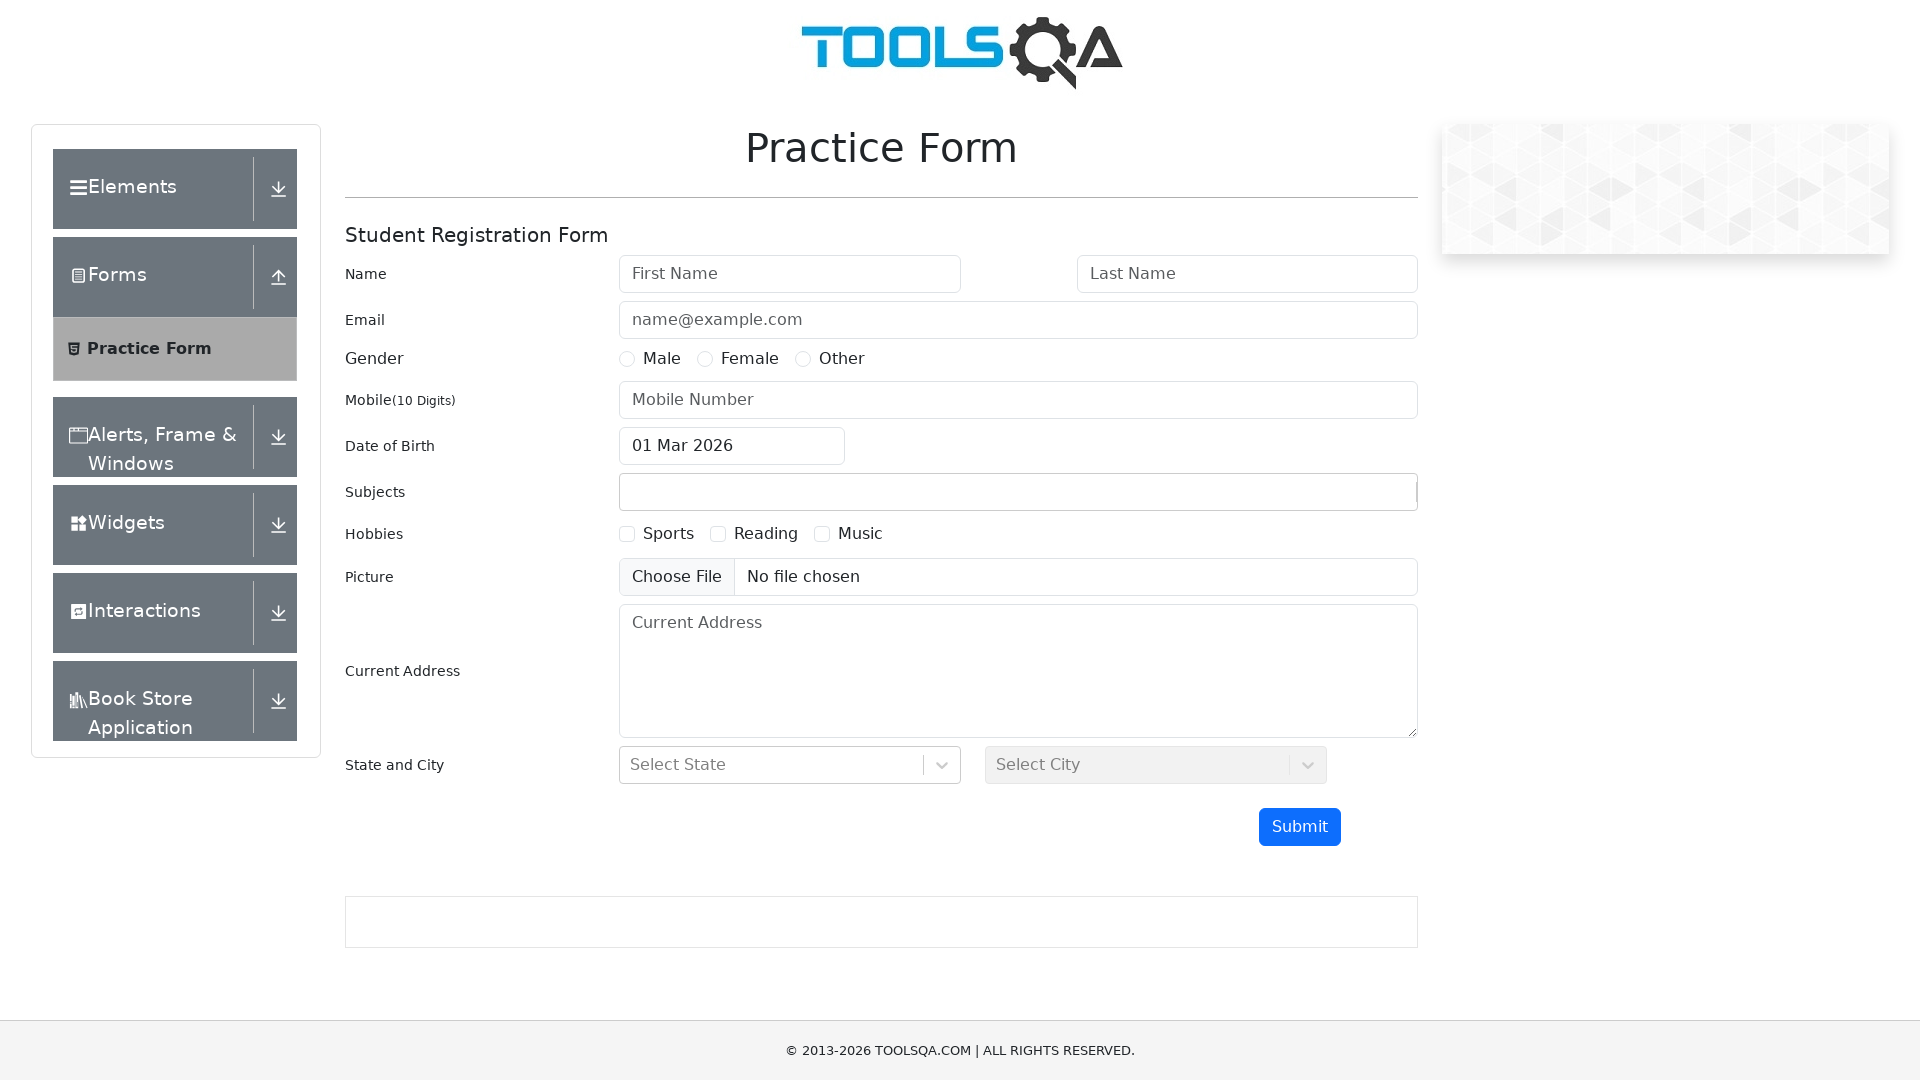

Highlighted submit button with red border using JavaScript
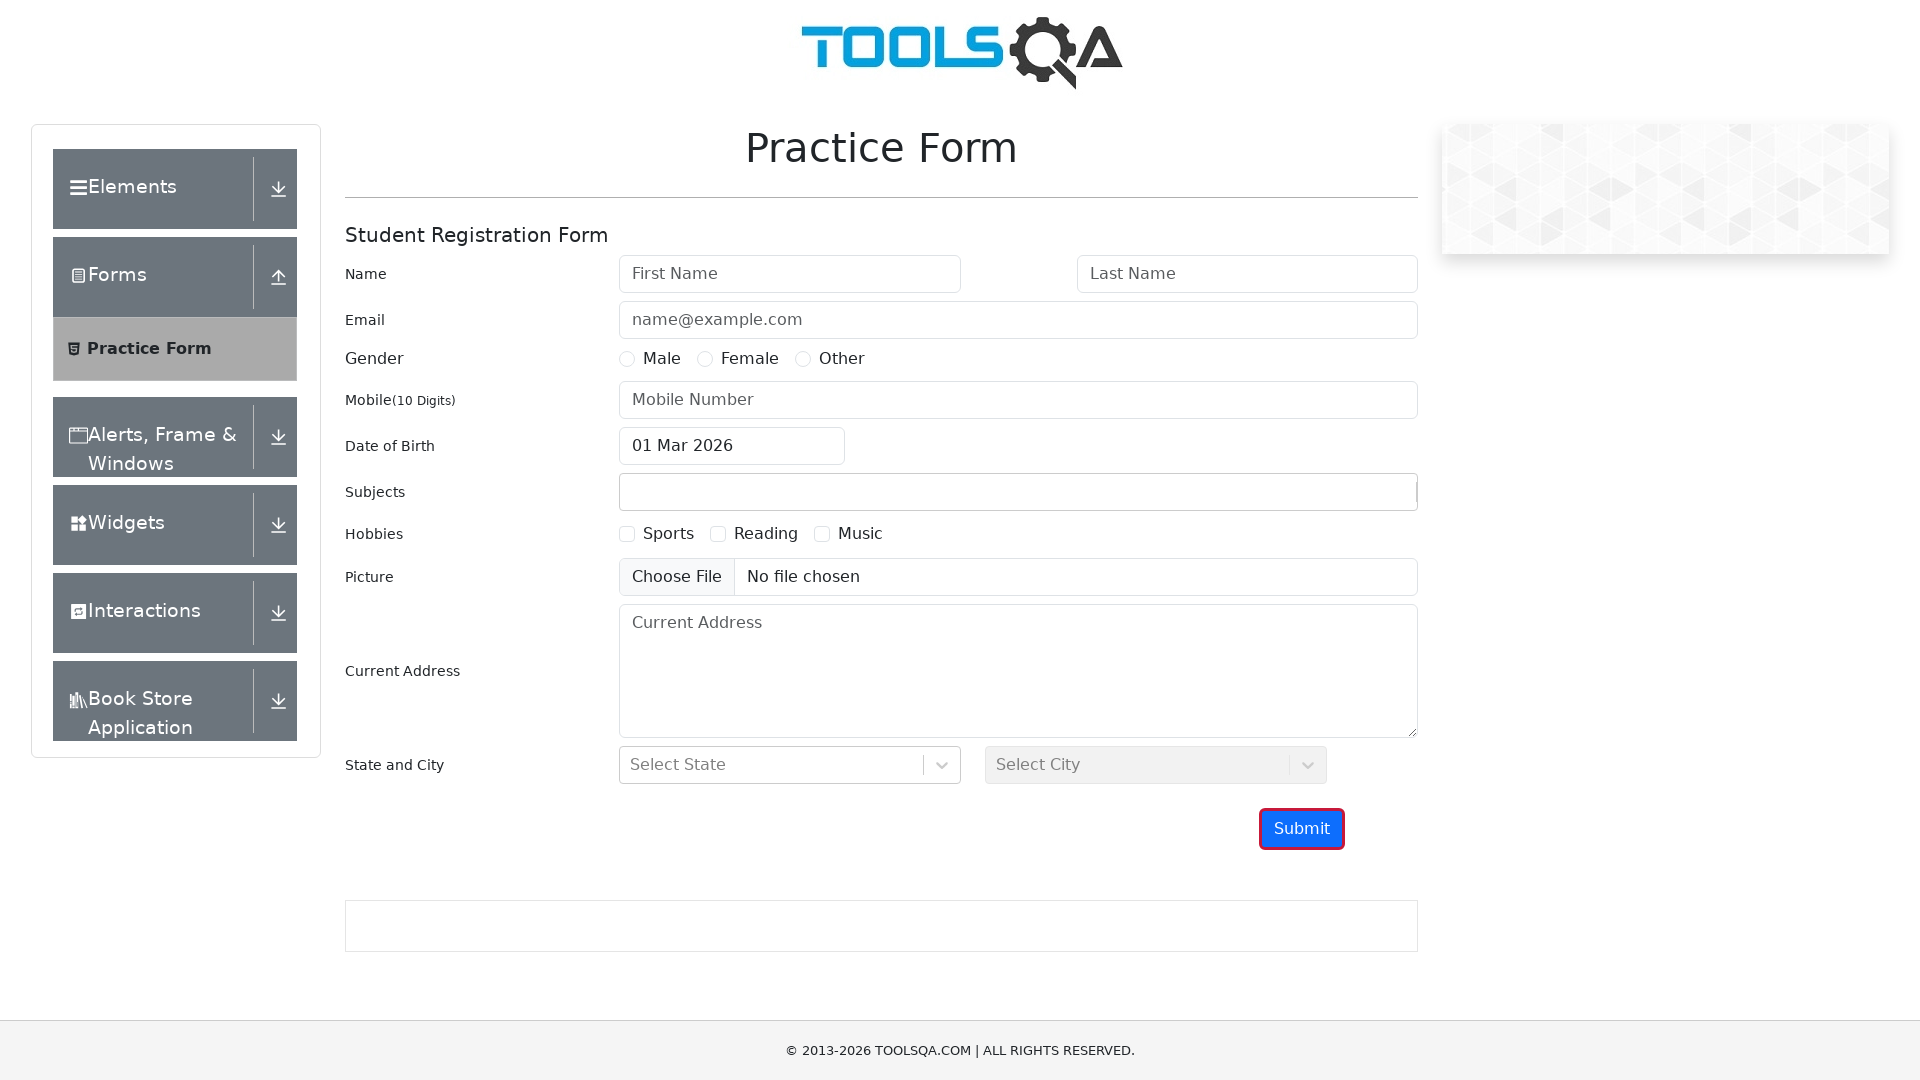

Refreshed page using JavaScript history.go(0)
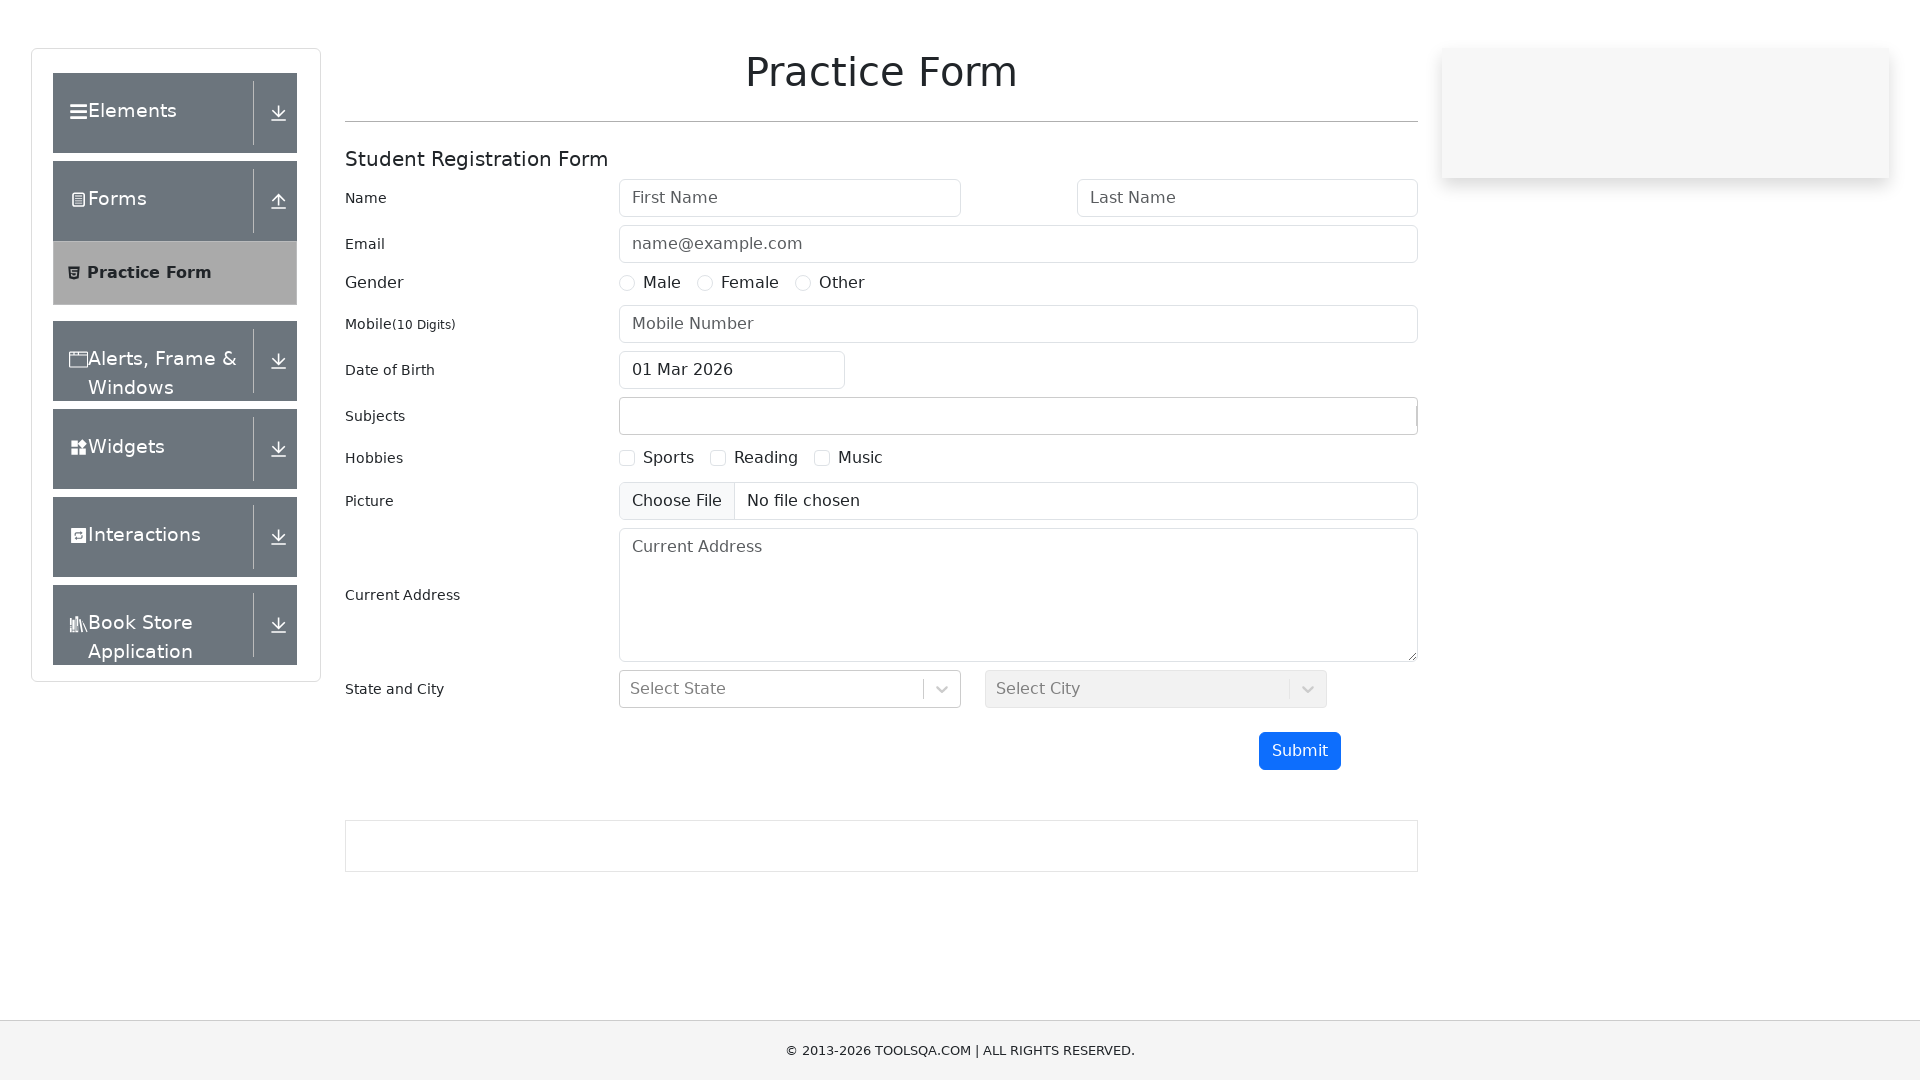

Page finished loading after refresh
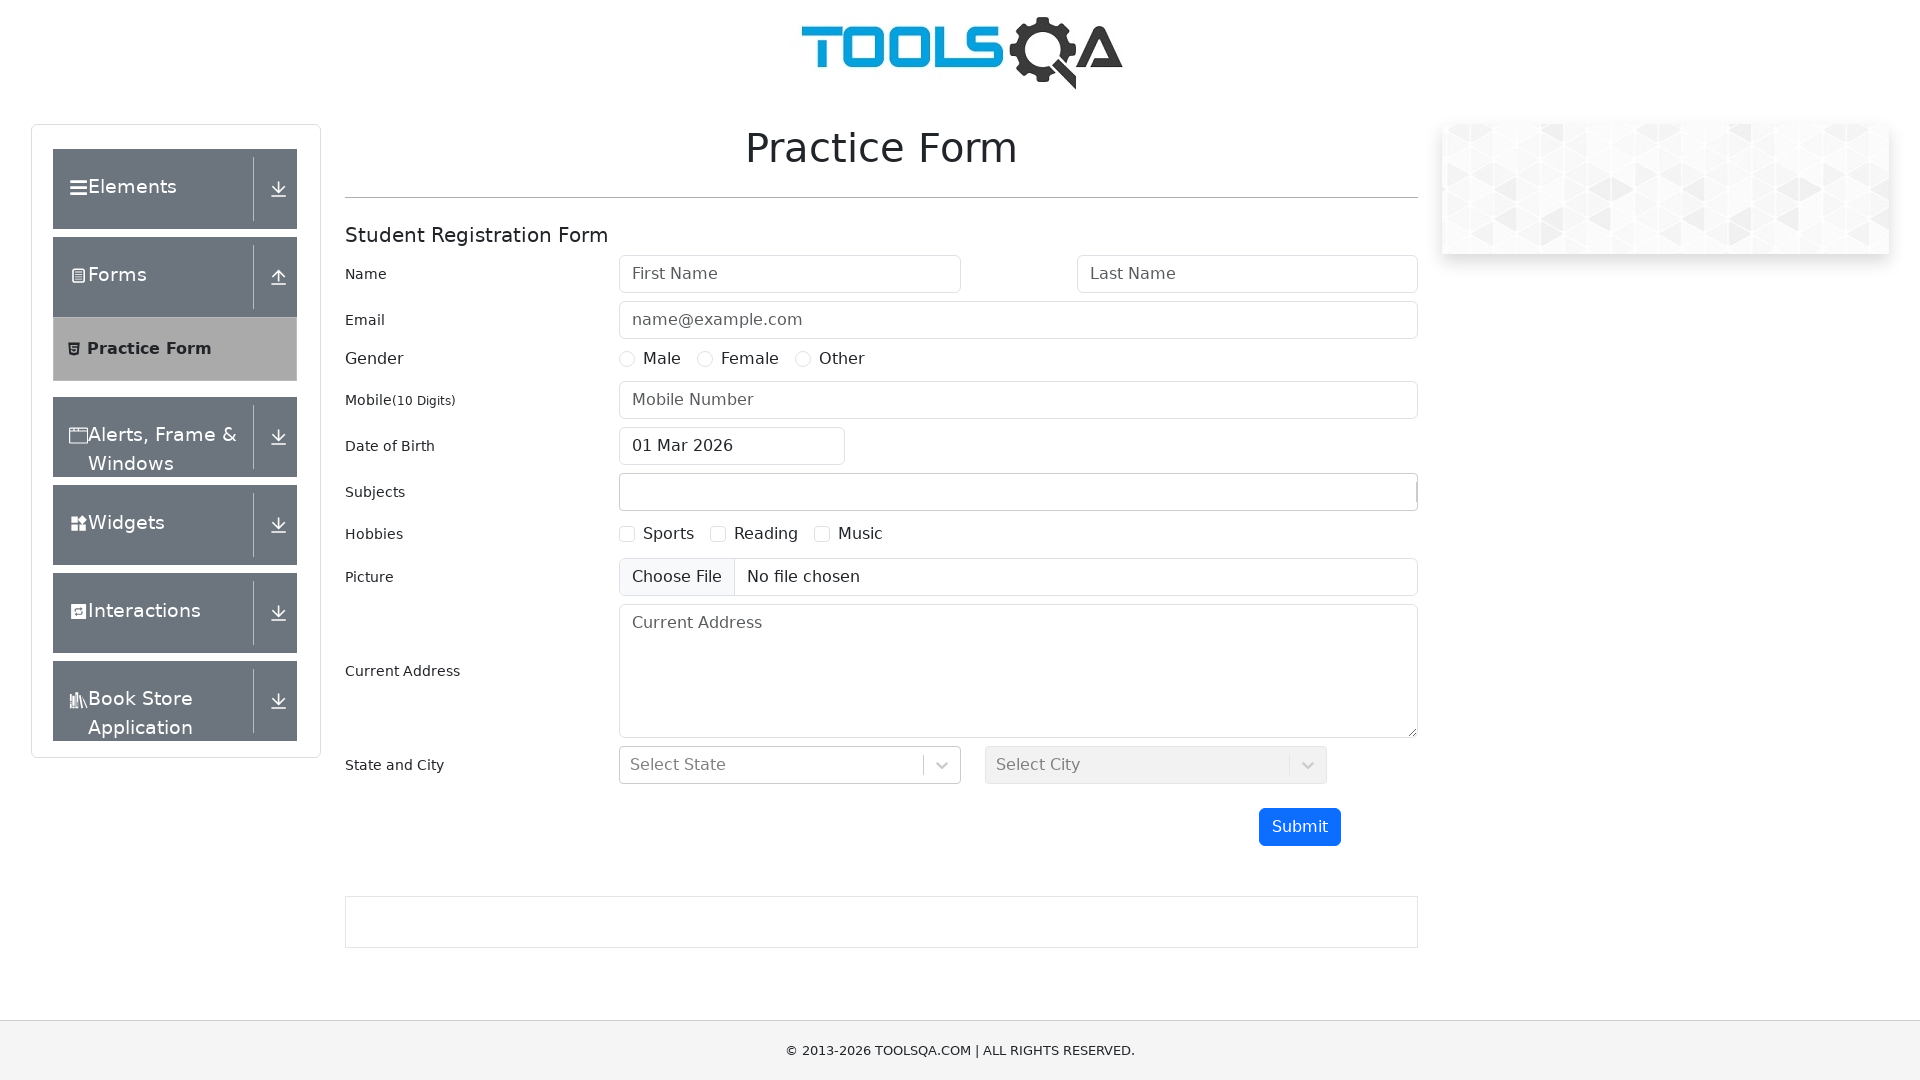

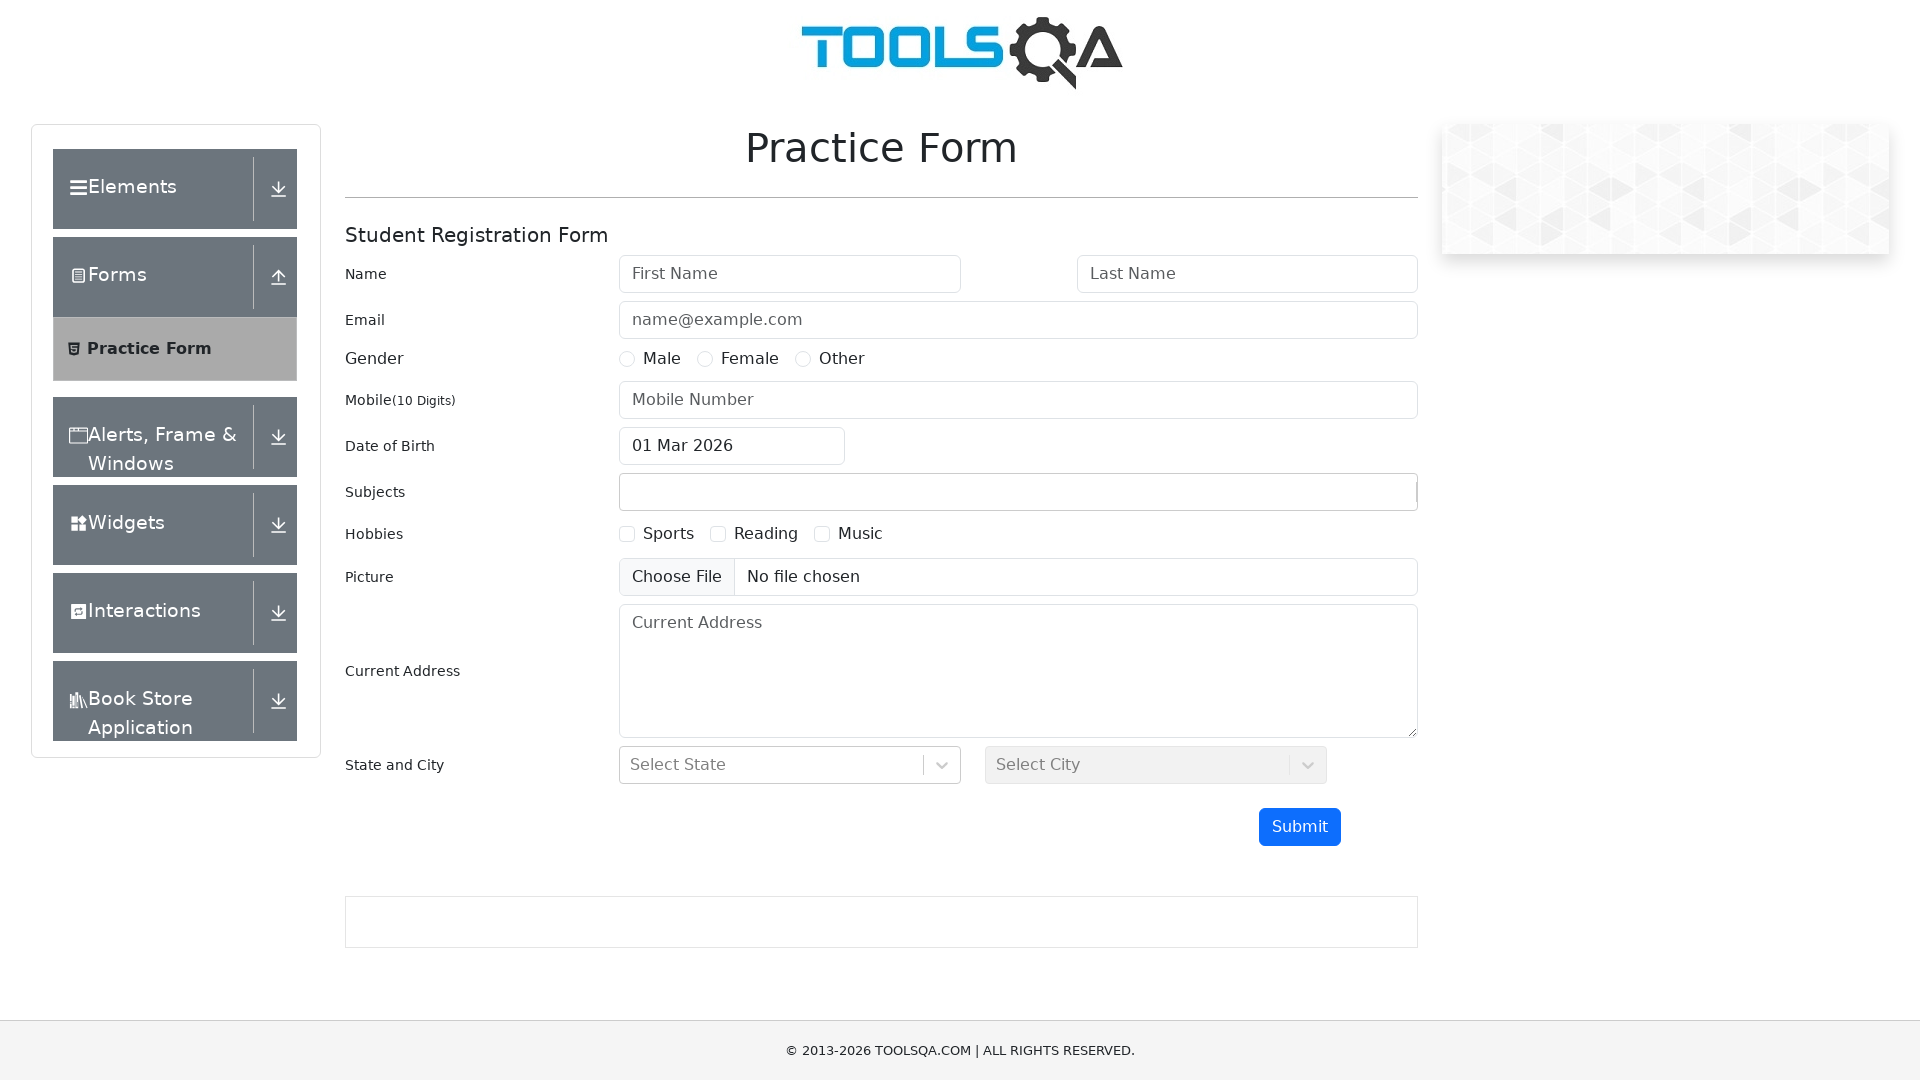